Tests dropdown selection functionality by selecting "India" from a dropdown menu on a demo site

Starting URL: https://www.globalsqa.com/demo-site/select-dropdown-menu/

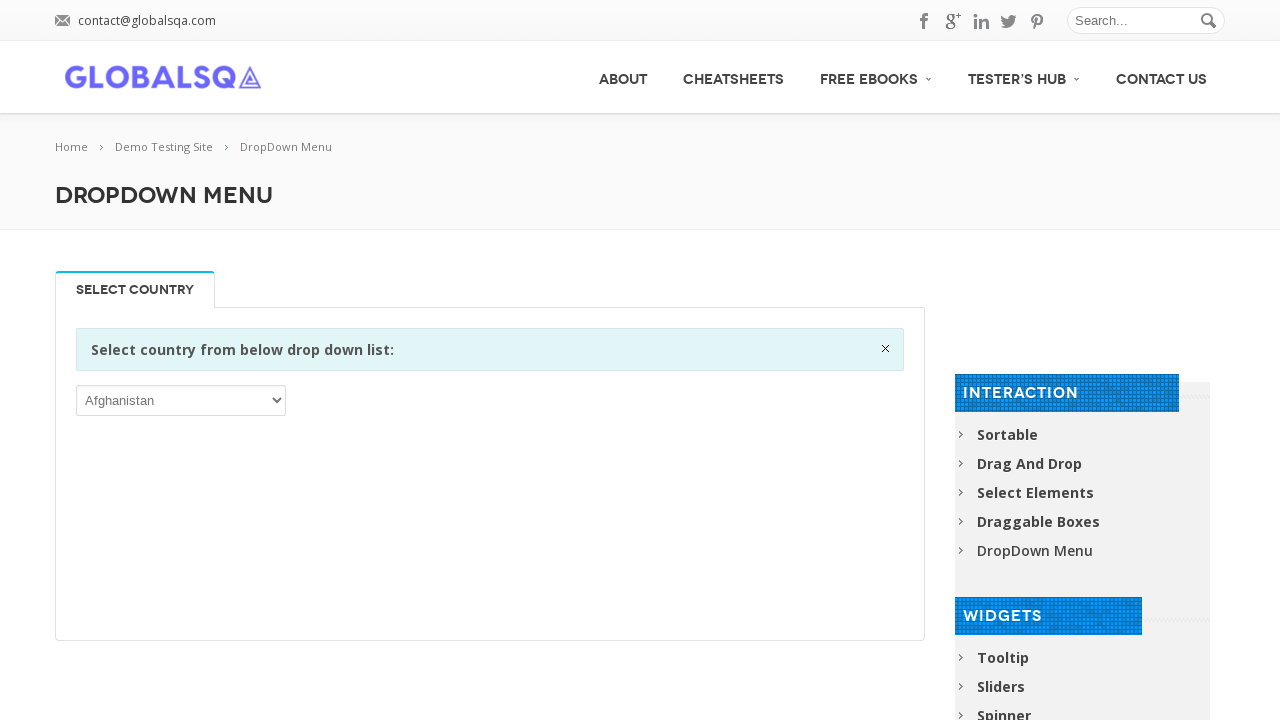

Selected 'India' from dropdown menu on //div[@class='single_tab_div resp-tab-content resp-tab-content-active']//p//sele
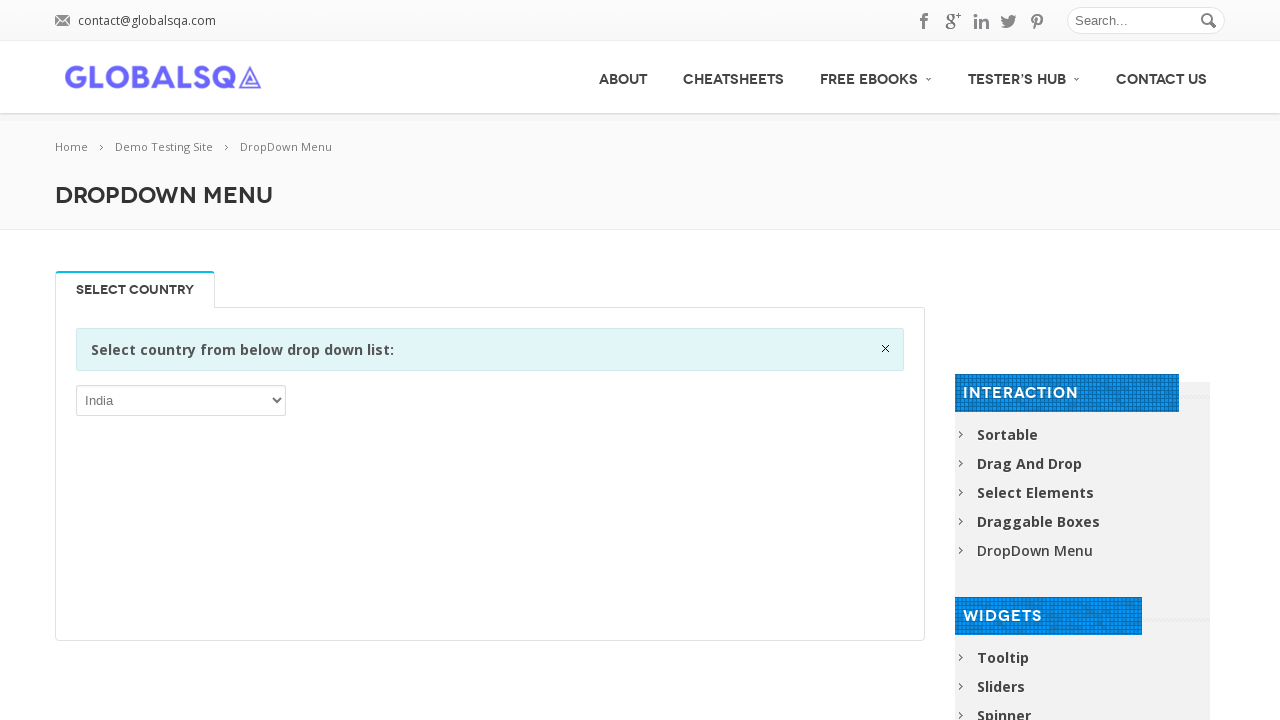

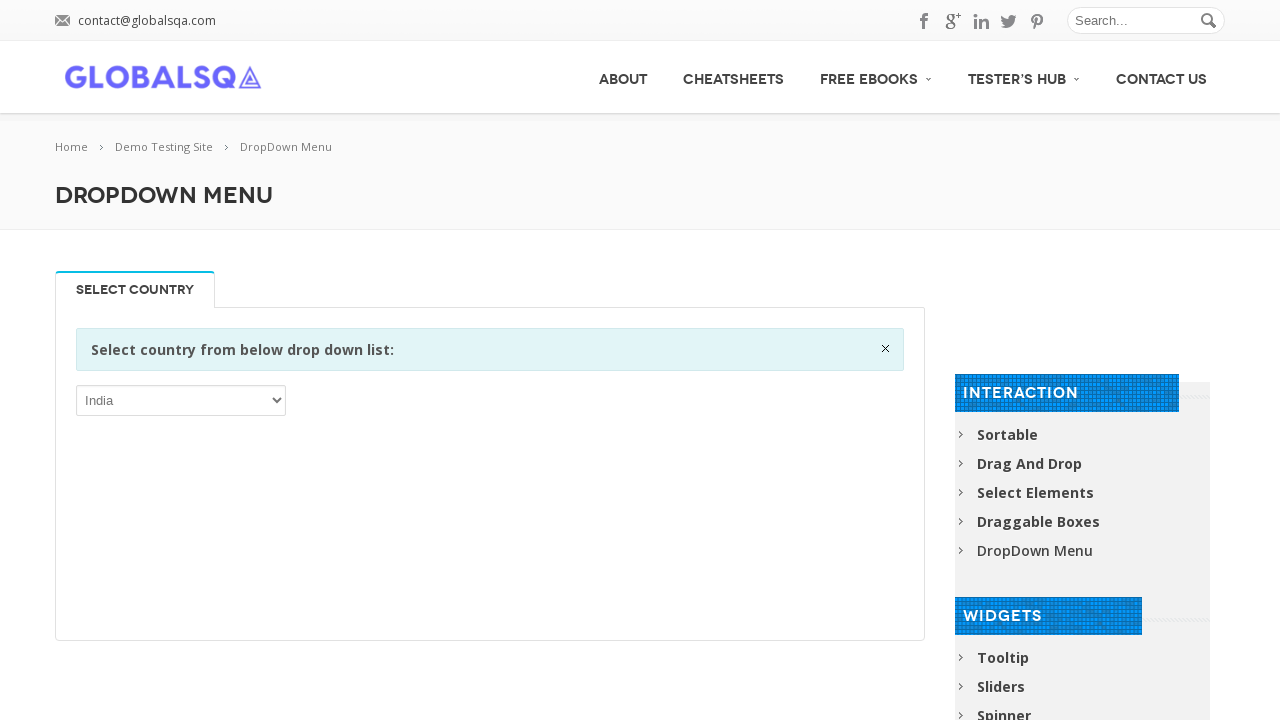